Tests that the complete-all checkbox updates its state when individual items are completed or cleared

Starting URL: https://demo.playwright.dev/todomvc

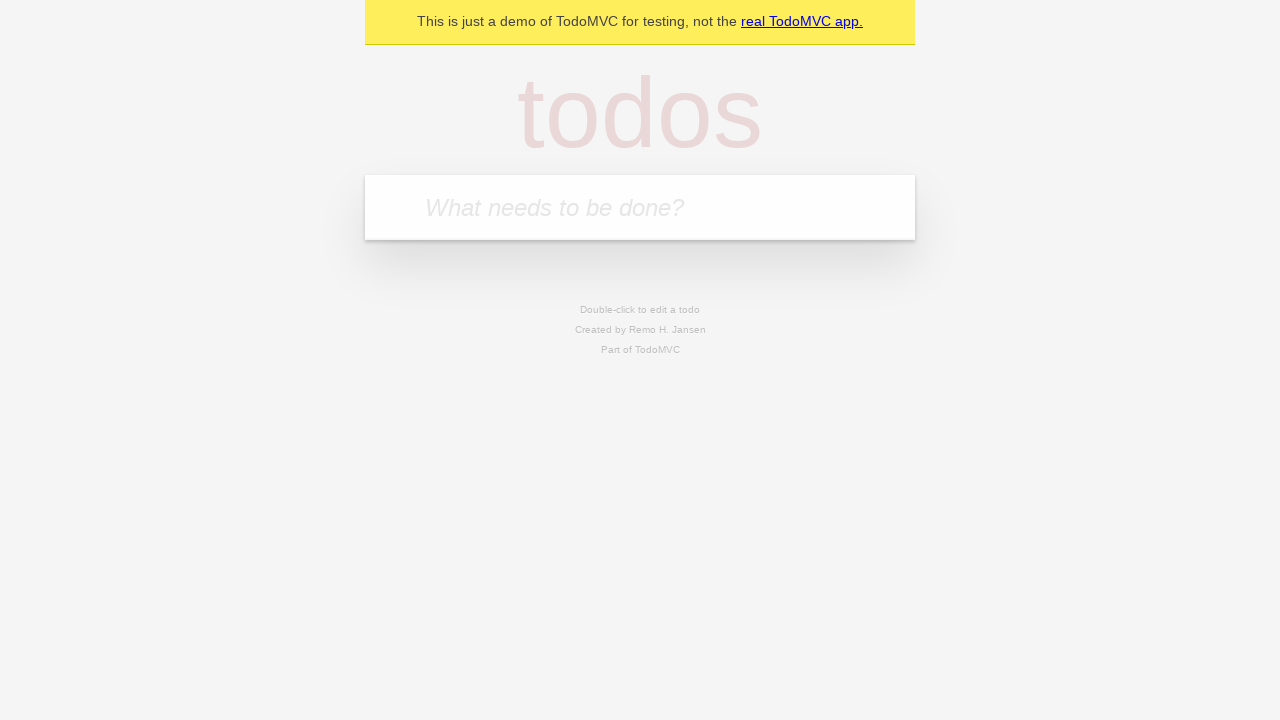

Filled todo input with 'buy some cheese' on internal:attr=[placeholder="What needs to be done?"i]
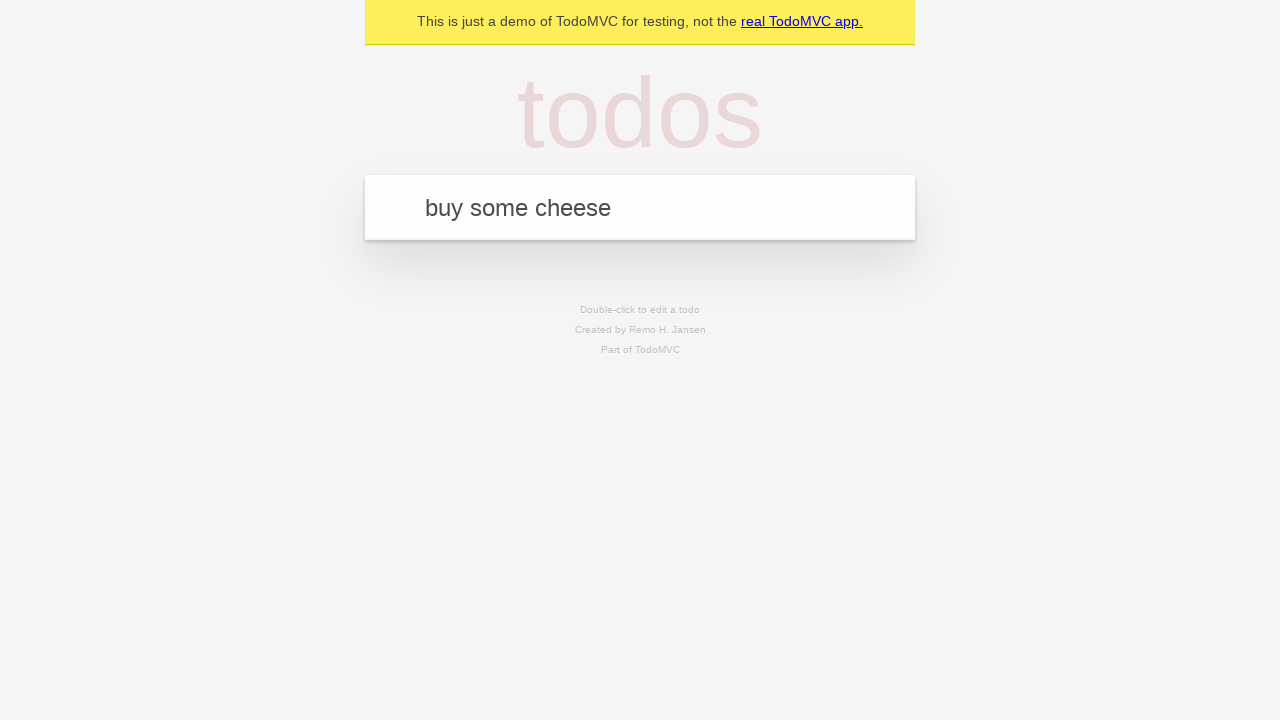

Pressed Enter to create todo 'buy some cheese' on internal:attr=[placeholder="What needs to be done?"i]
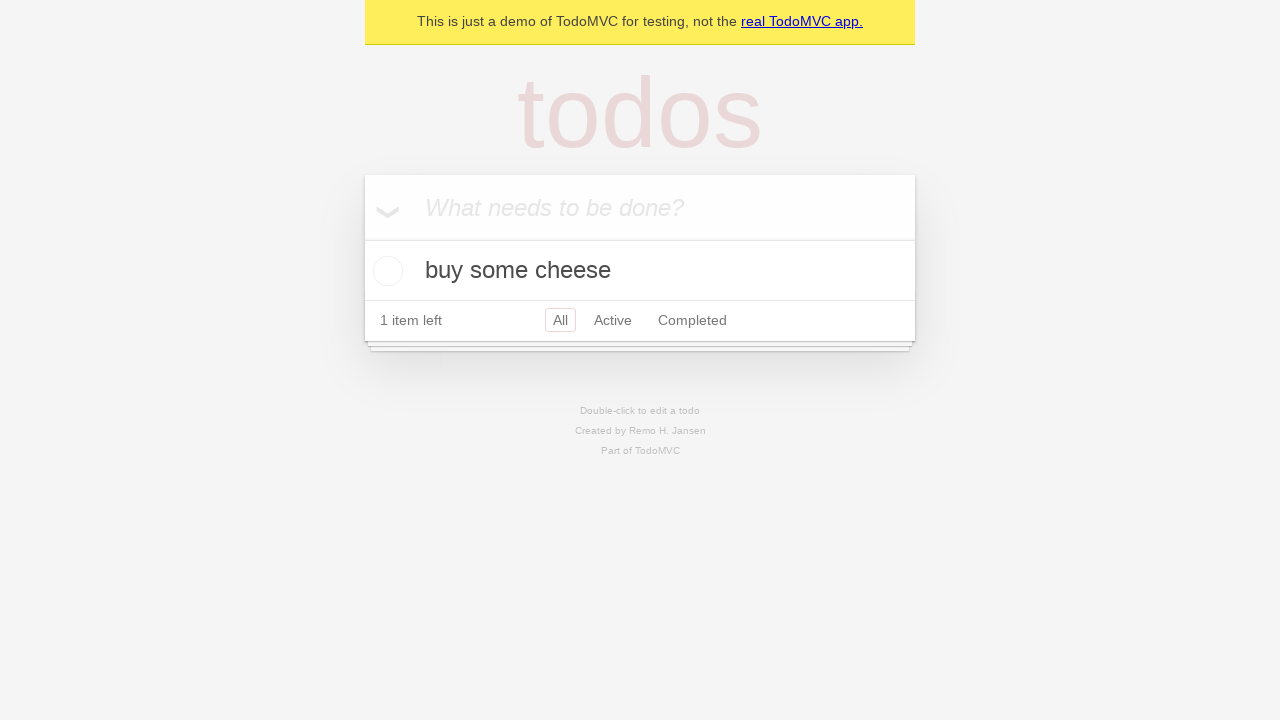

Filled todo input with 'feed the cat' on internal:attr=[placeholder="What needs to be done?"i]
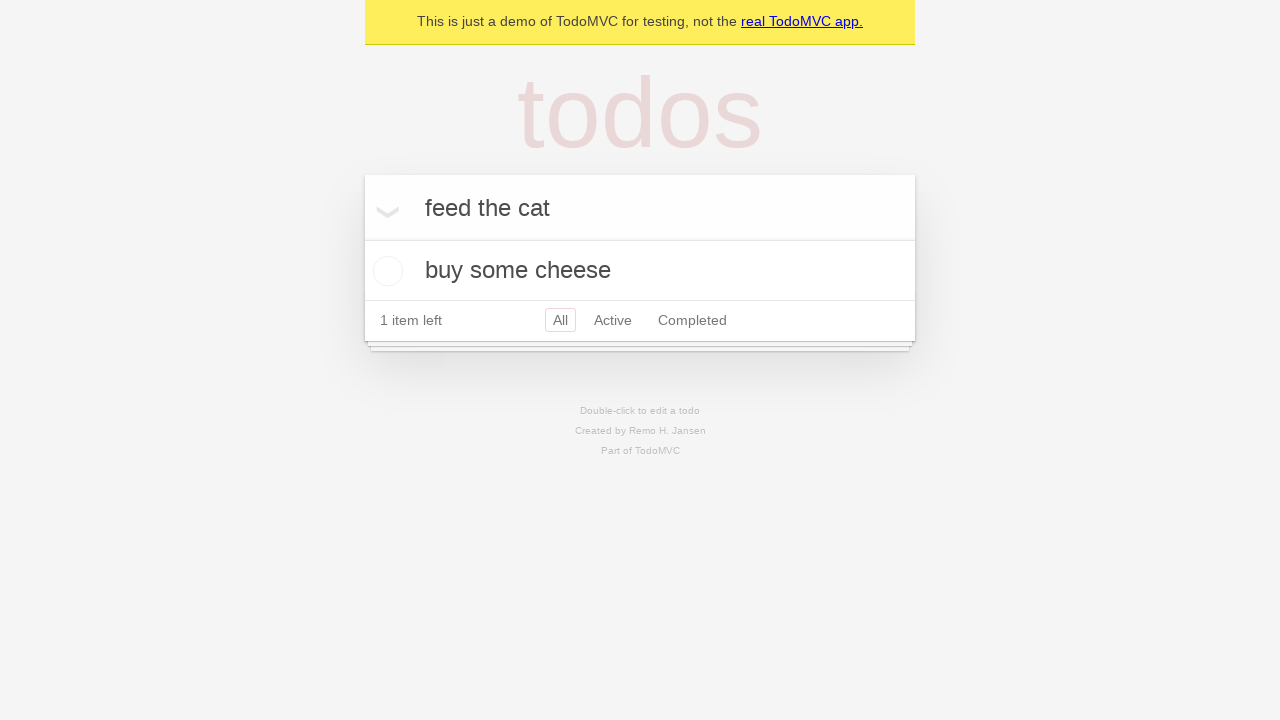

Pressed Enter to create todo 'feed the cat' on internal:attr=[placeholder="What needs to be done?"i]
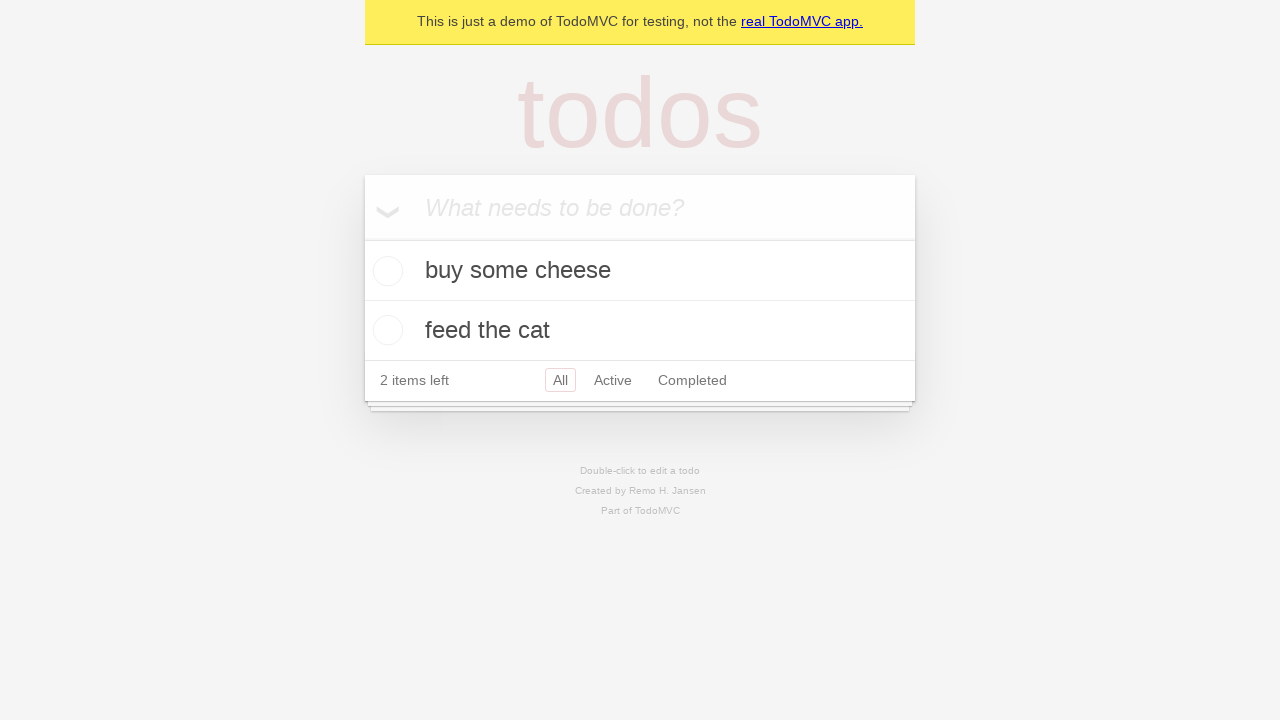

Filled todo input with 'book a doctors appointment' on internal:attr=[placeholder="What needs to be done?"i]
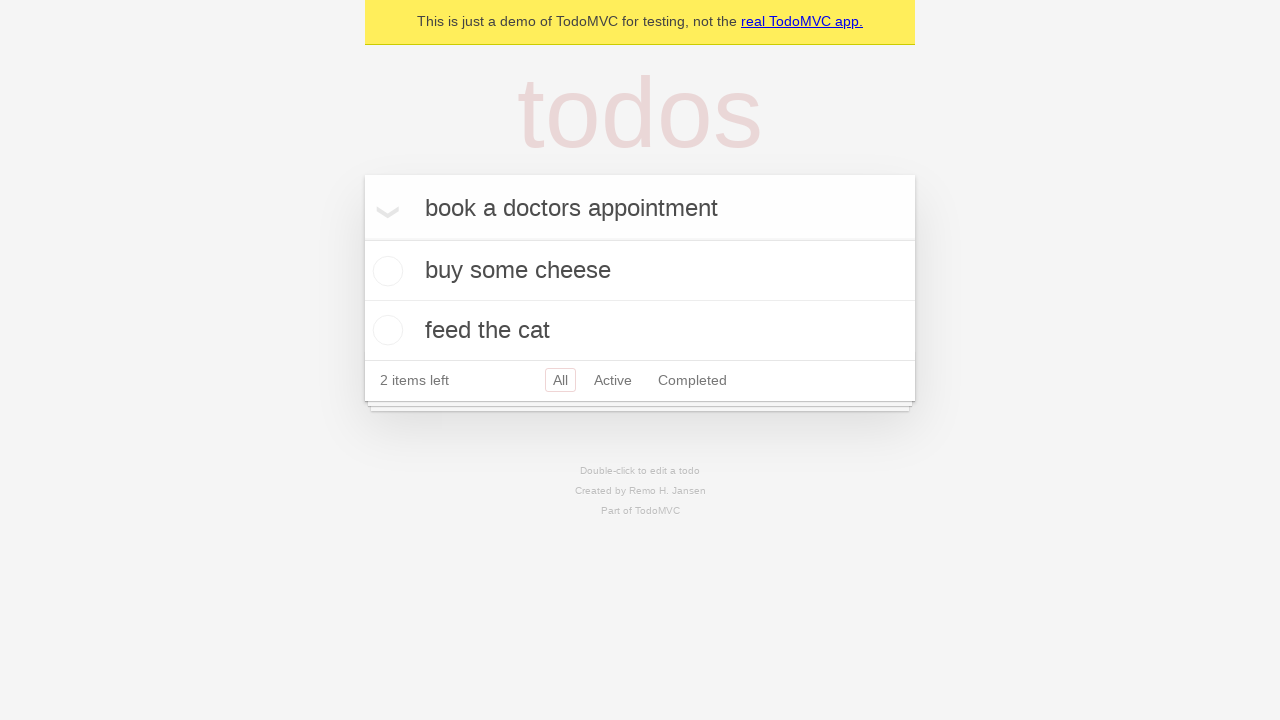

Pressed Enter to create todo 'book a doctors appointment' on internal:attr=[placeholder="What needs to be done?"i]
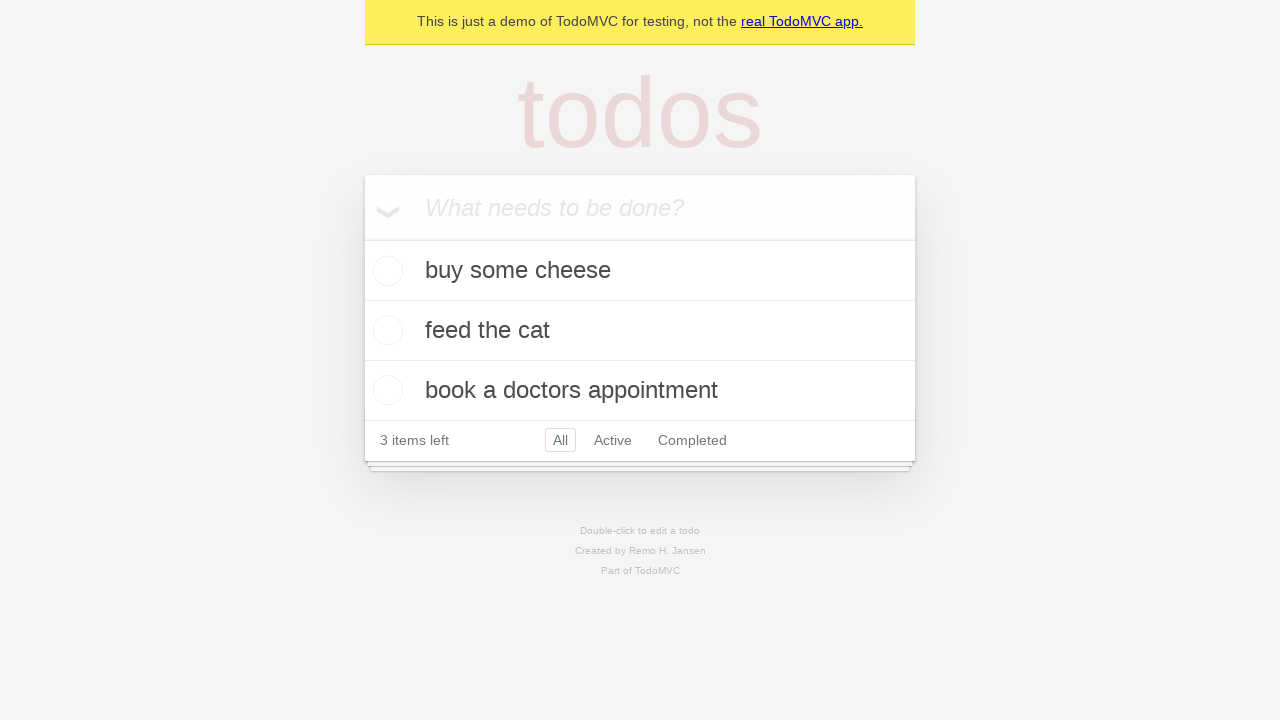

Checked the 'Mark all as complete' checkbox at (362, 238) on internal:label="Mark all as complete"i
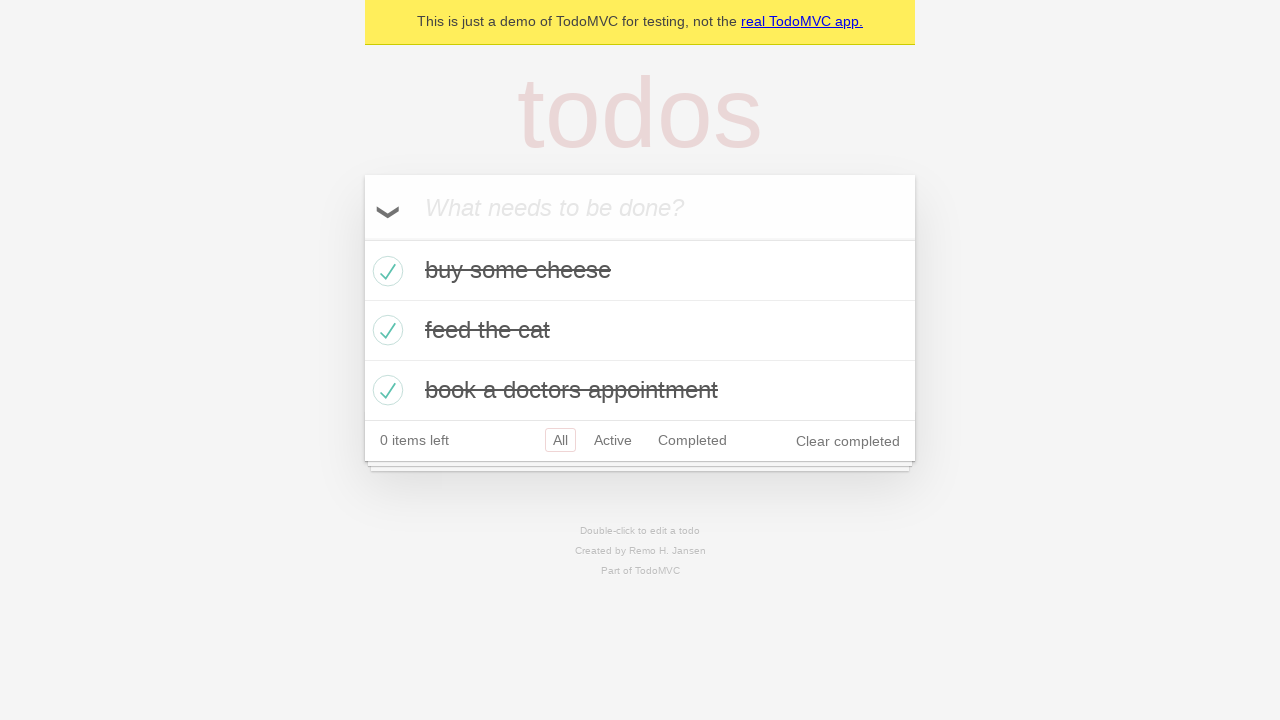

Unchecked the first todo item at (385, 271) on internal:testid=[data-testid="todo-item"s] >> nth=0 >> internal:role=checkbox
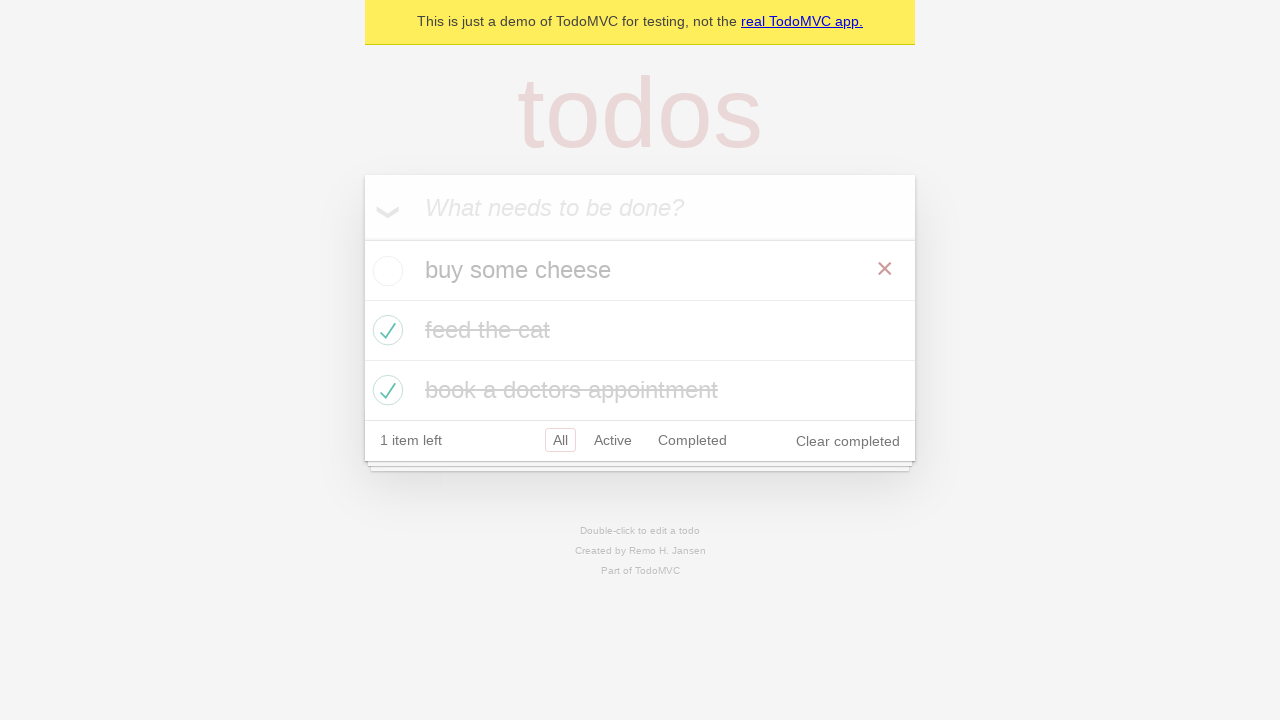

Checked the first todo item again at (385, 271) on internal:testid=[data-testid="todo-item"s] >> nth=0 >> internal:role=checkbox
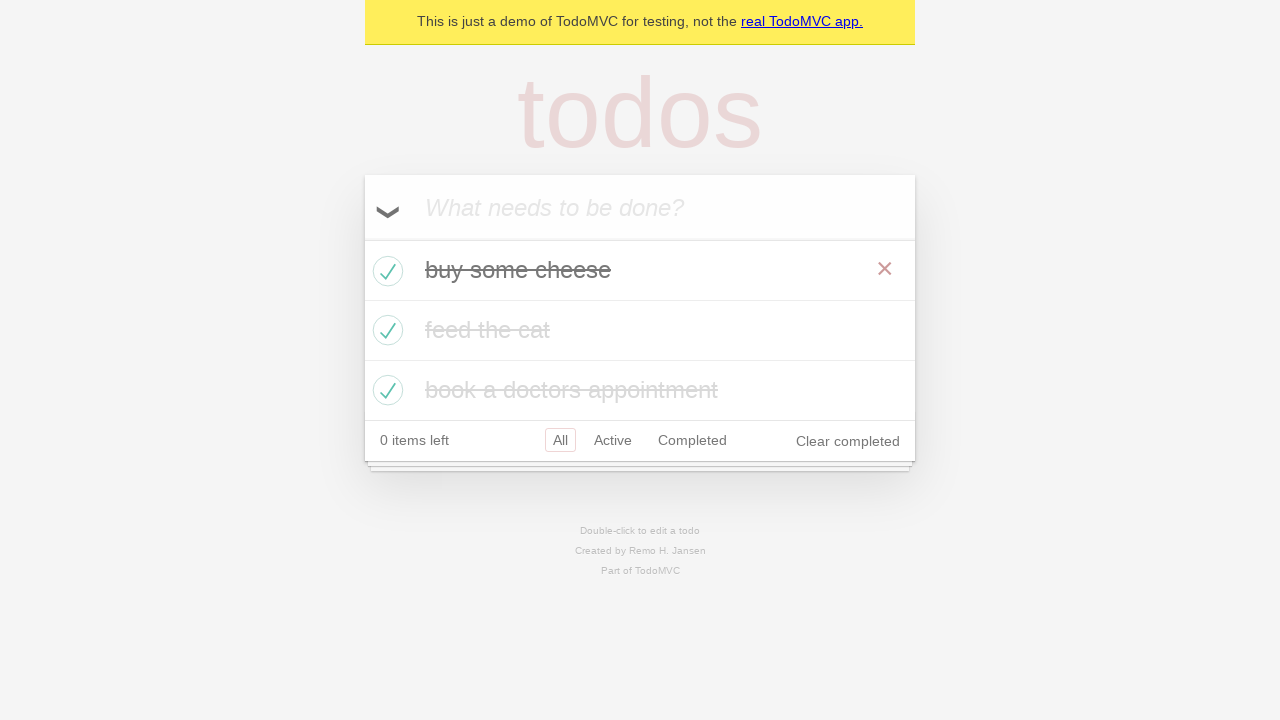

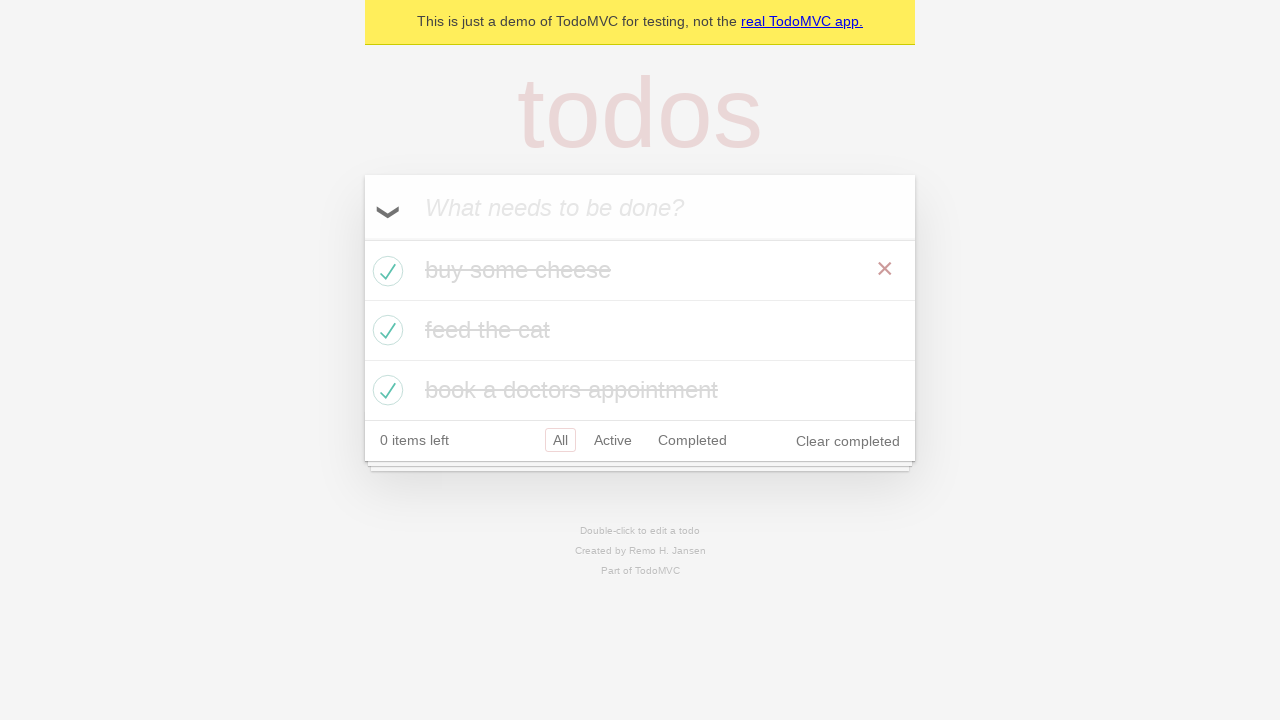